Tests various dialog boxes including alerts, confirm dialogs, prompts, and modal windows by triggering and interacting with each type

Starting URL: https://bonigarcia.dev/selenium-webdriver-java/dialog-boxes.html

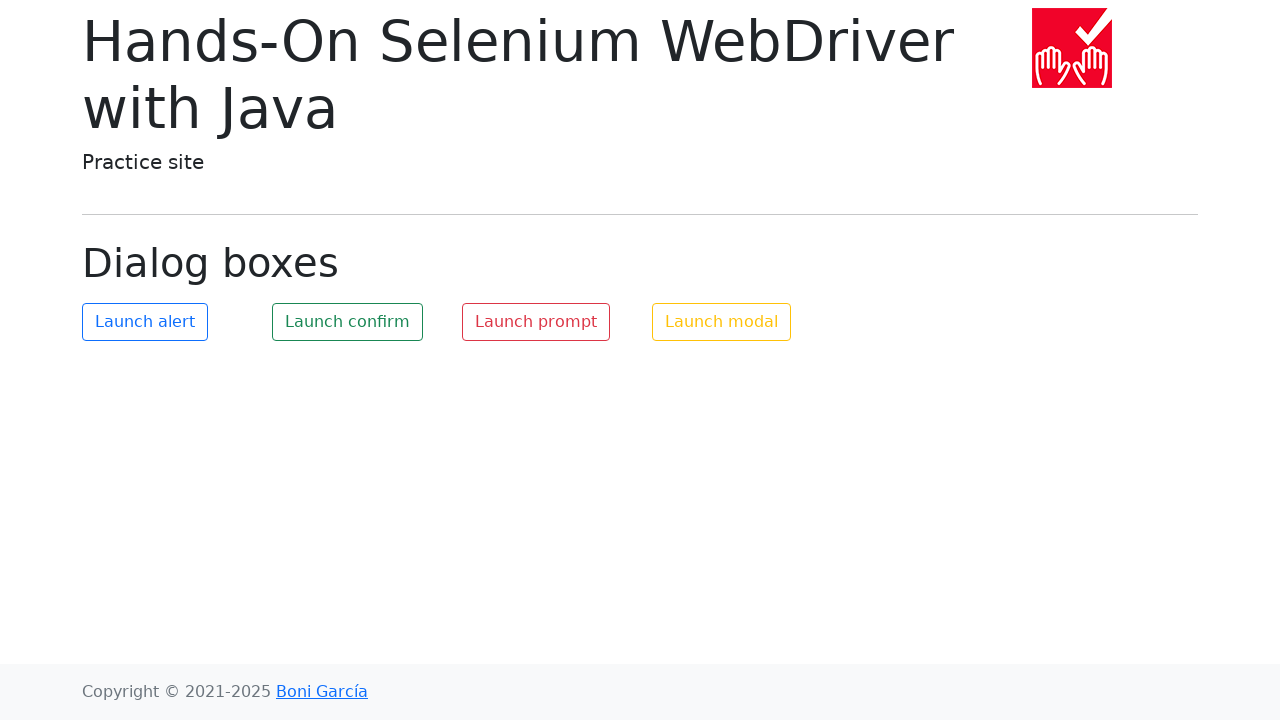

Clicked alert button and accepted the alert dialog at (145, 322) on #my-alert
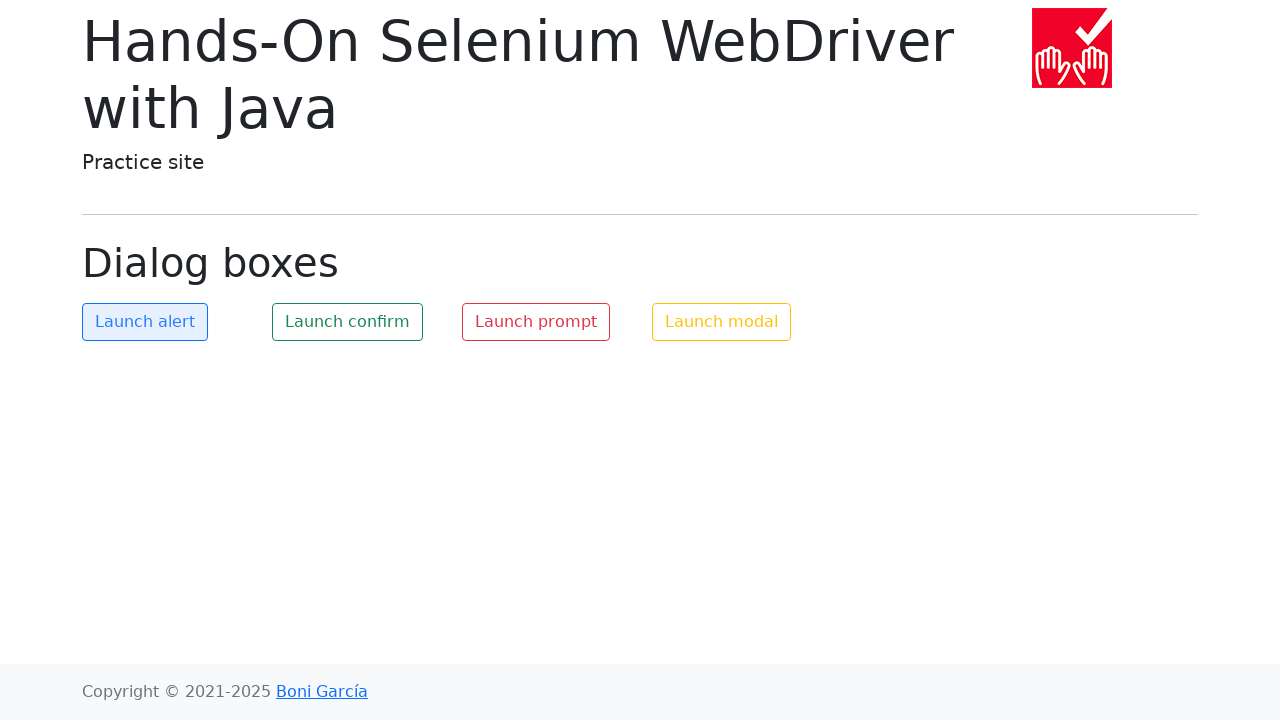

Clicked confirm button and accepted the confirm dialog at (348, 322) on #my-confirm
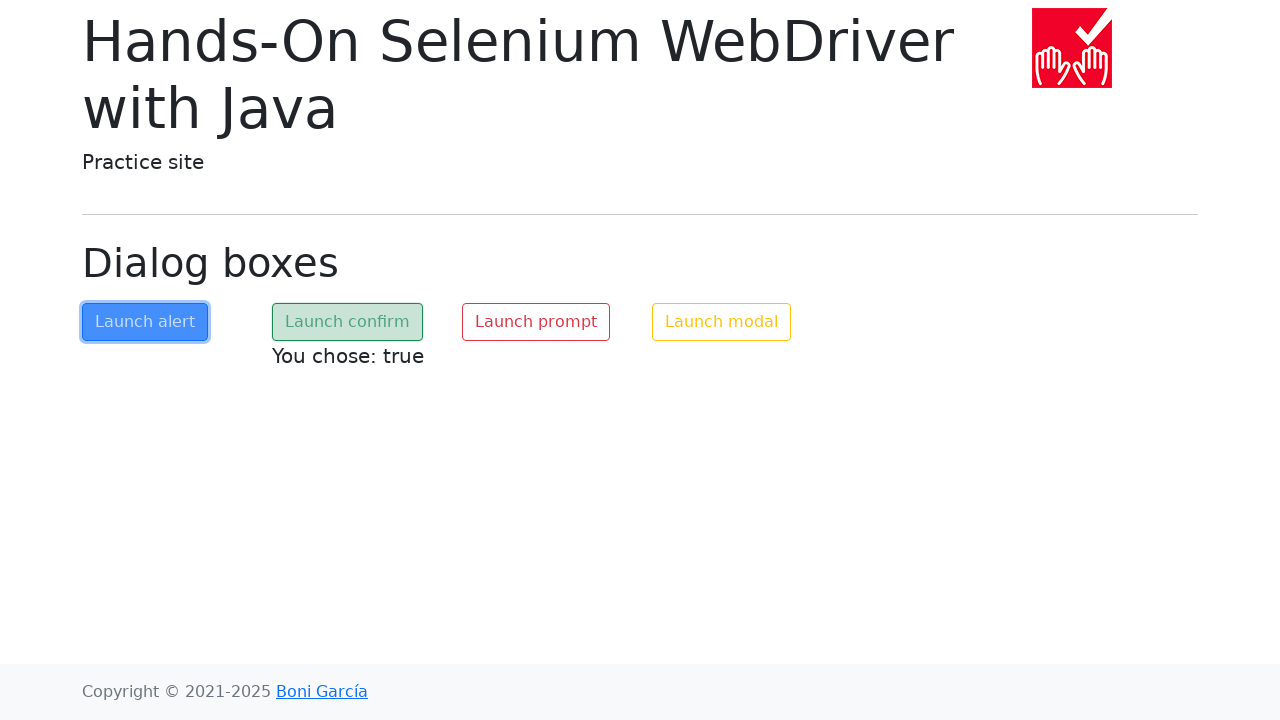

Confirm result text appeared on page
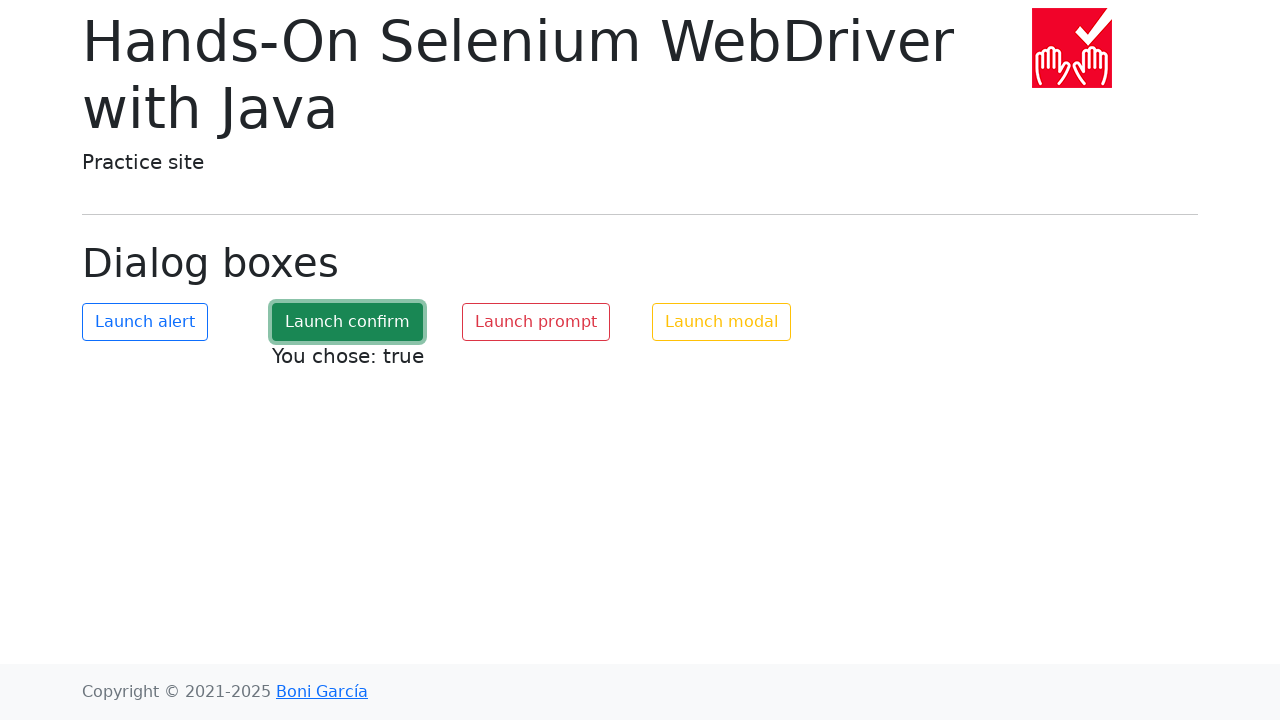

Clicked confirm button and dismissed the confirm dialog at (348, 322) on #my-confirm
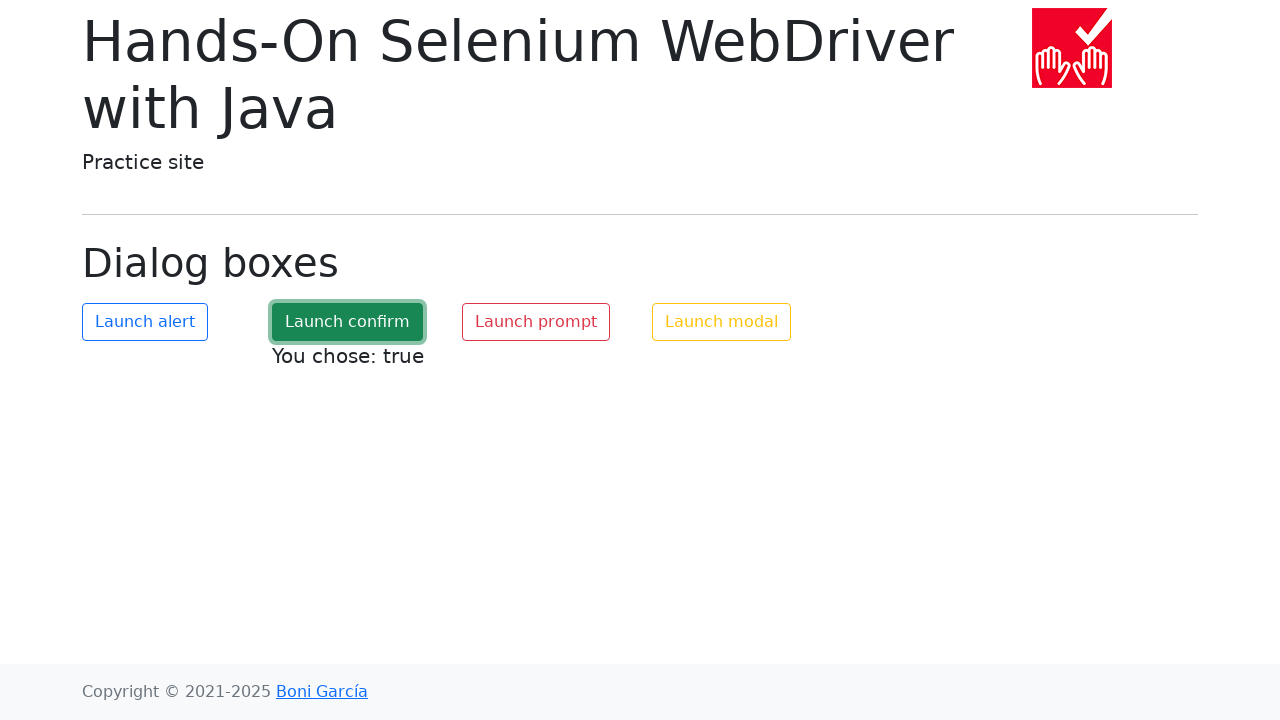

Clicked prompt button, entered 'Test' in prompt dialog, and accepted at (536, 322) on #my-prompt
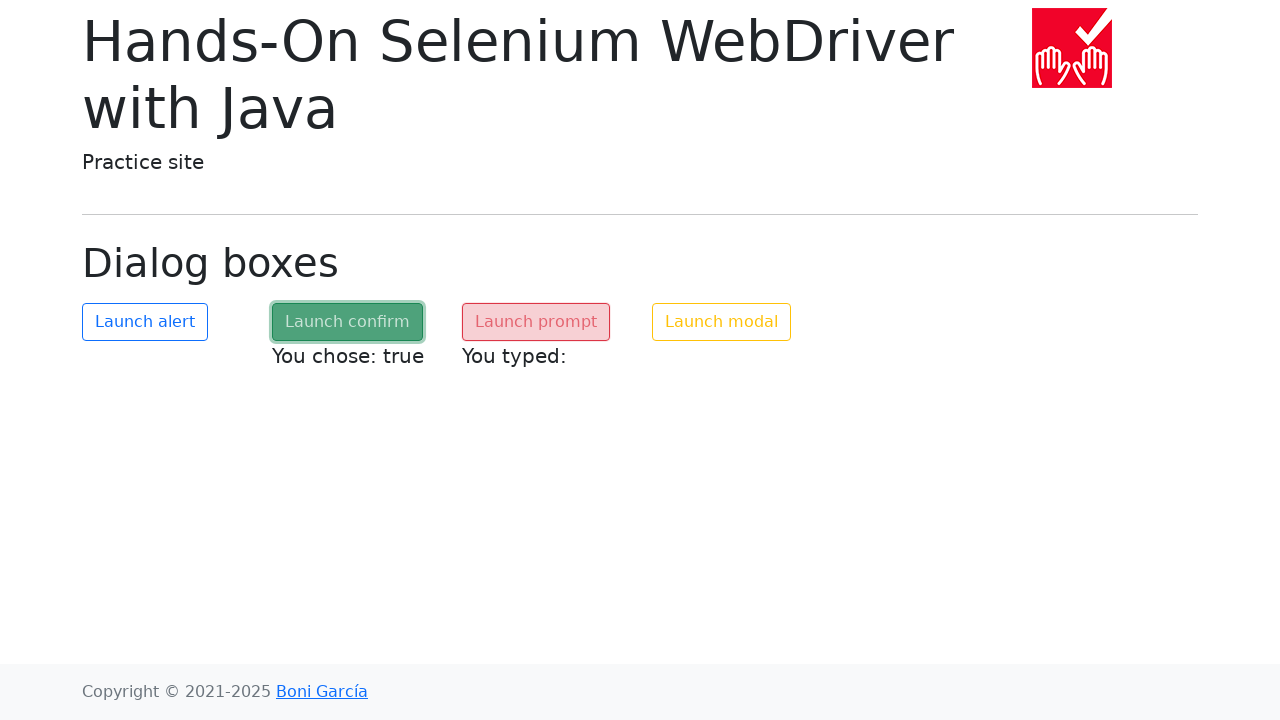

Clicked button to open modal dialog at (722, 322) on #my-modal
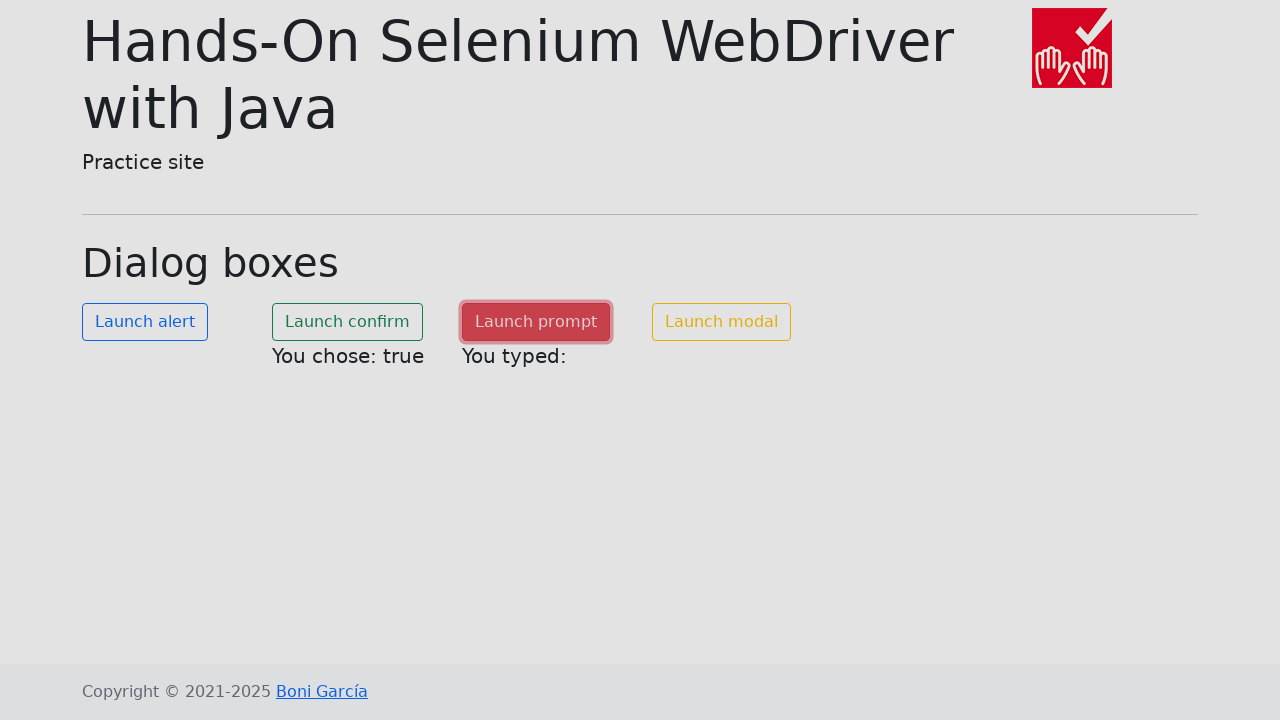

Modal dialog appeared with 'Save changes' button visible
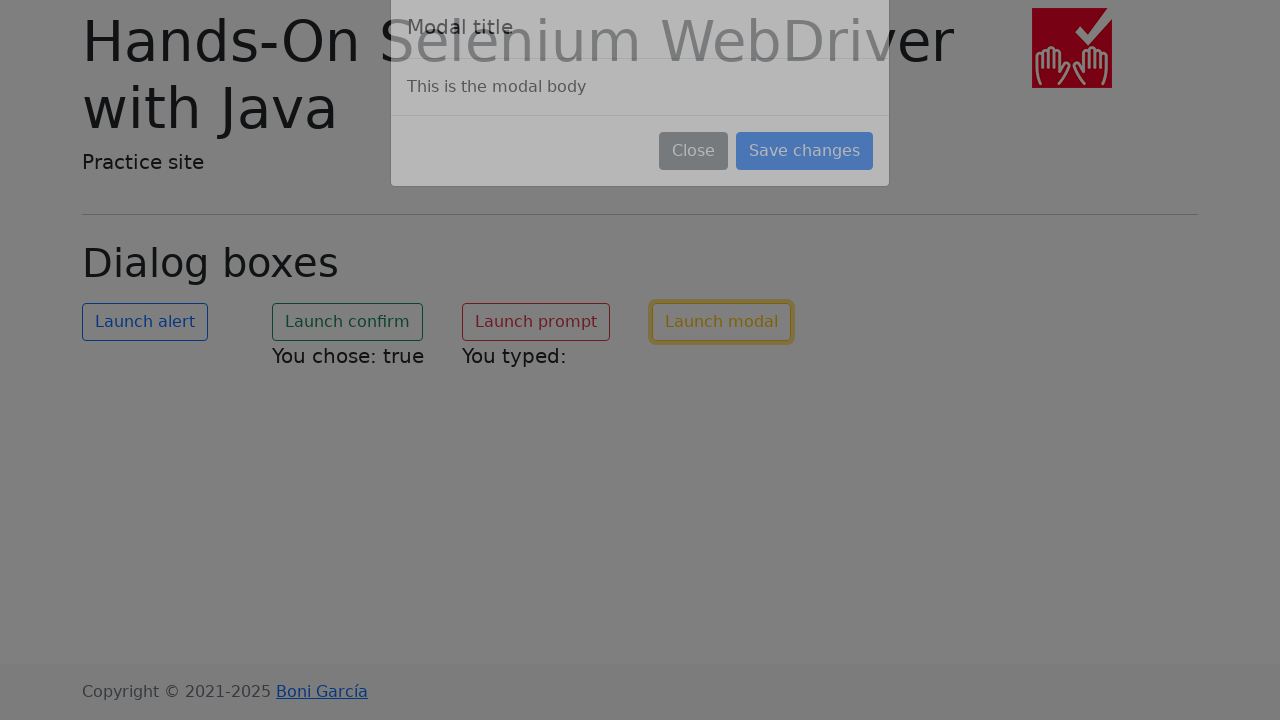

Clicked 'Save changes' button in modal dialog at (804, 184) on xpath=//button[normalize-space() = 'Save changes']
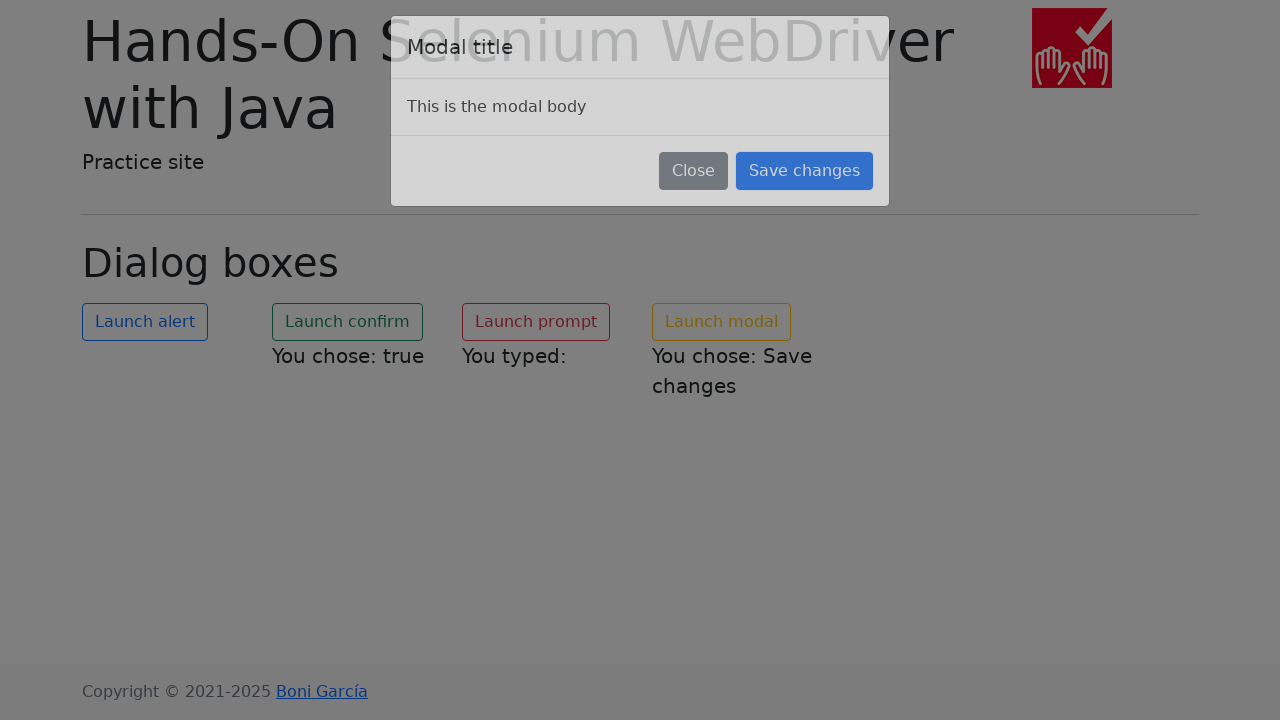

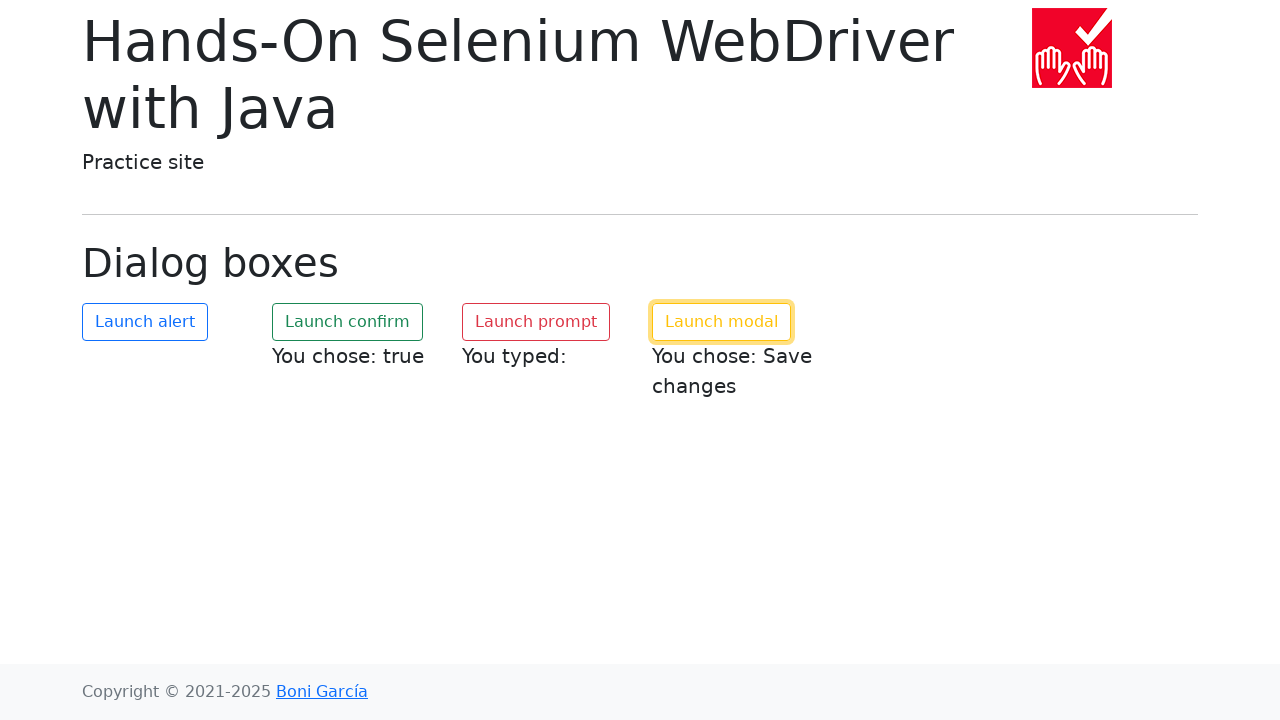